Navigates to a blog page and clicks on an upload file button using Actions class click method

Starting URL: https://omayo.blogspot.com/

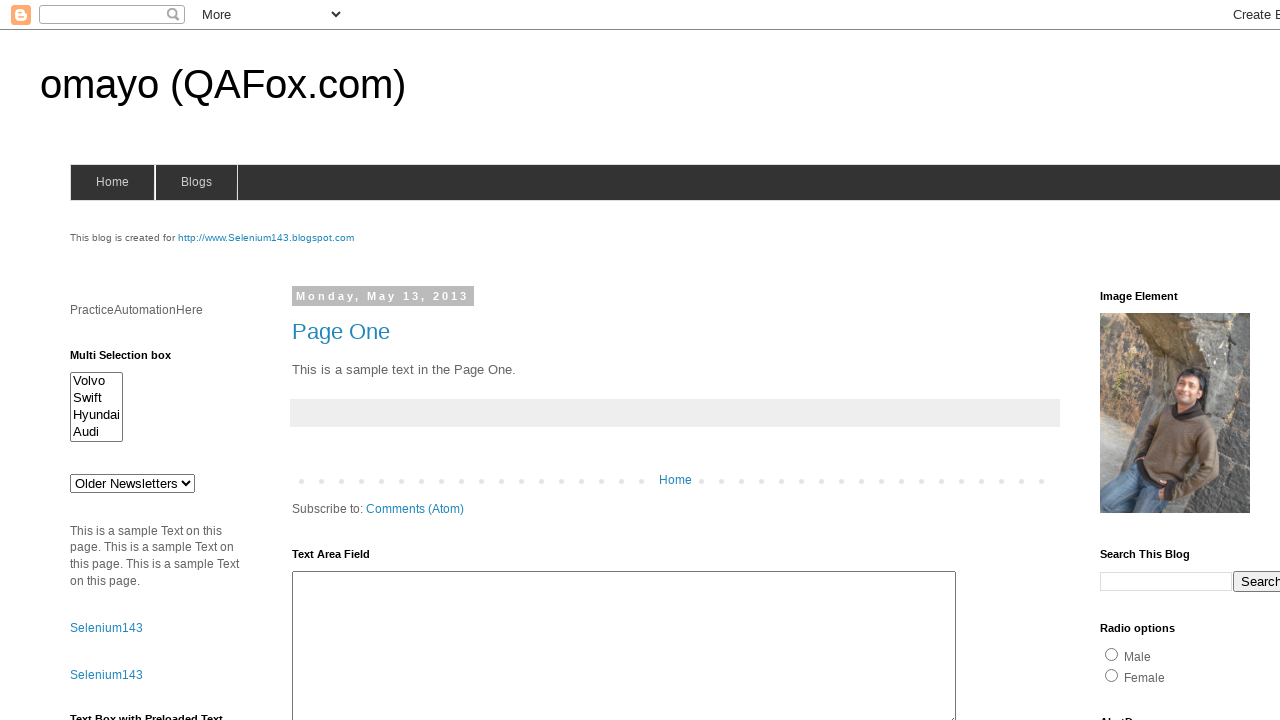

Clicked upload file button using Actions class click method at (189, 361) on #uploadfile
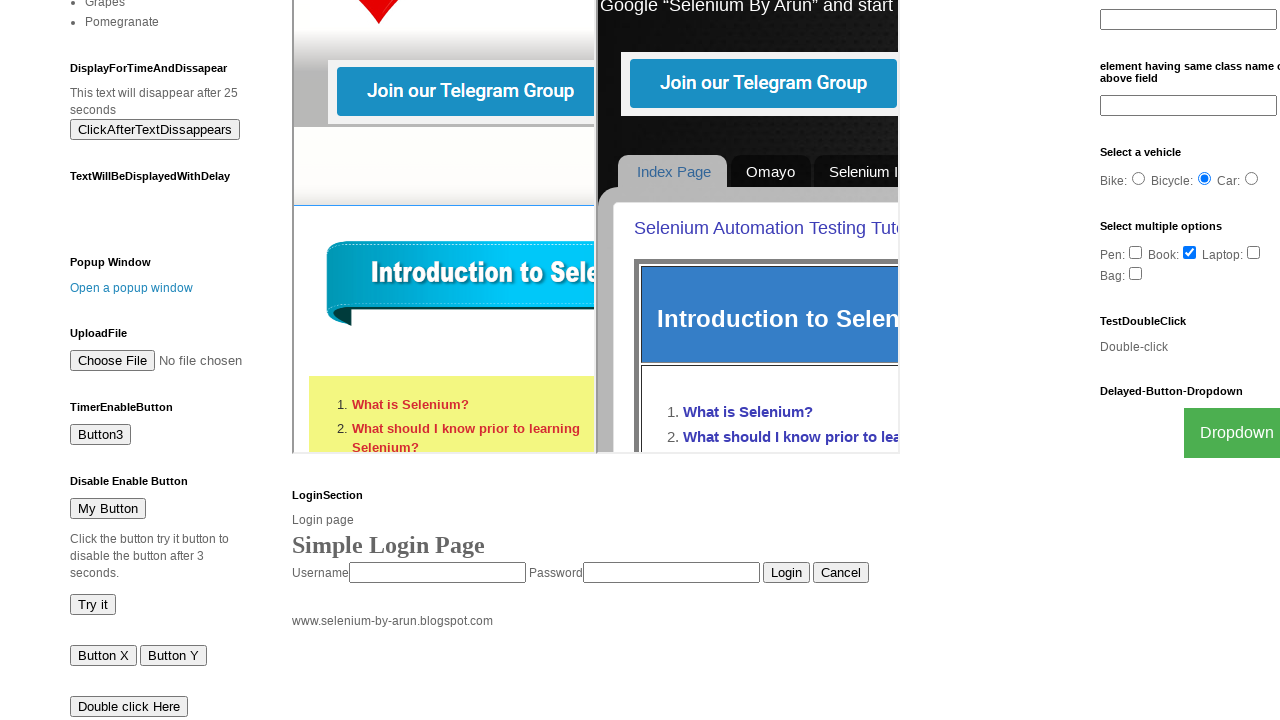

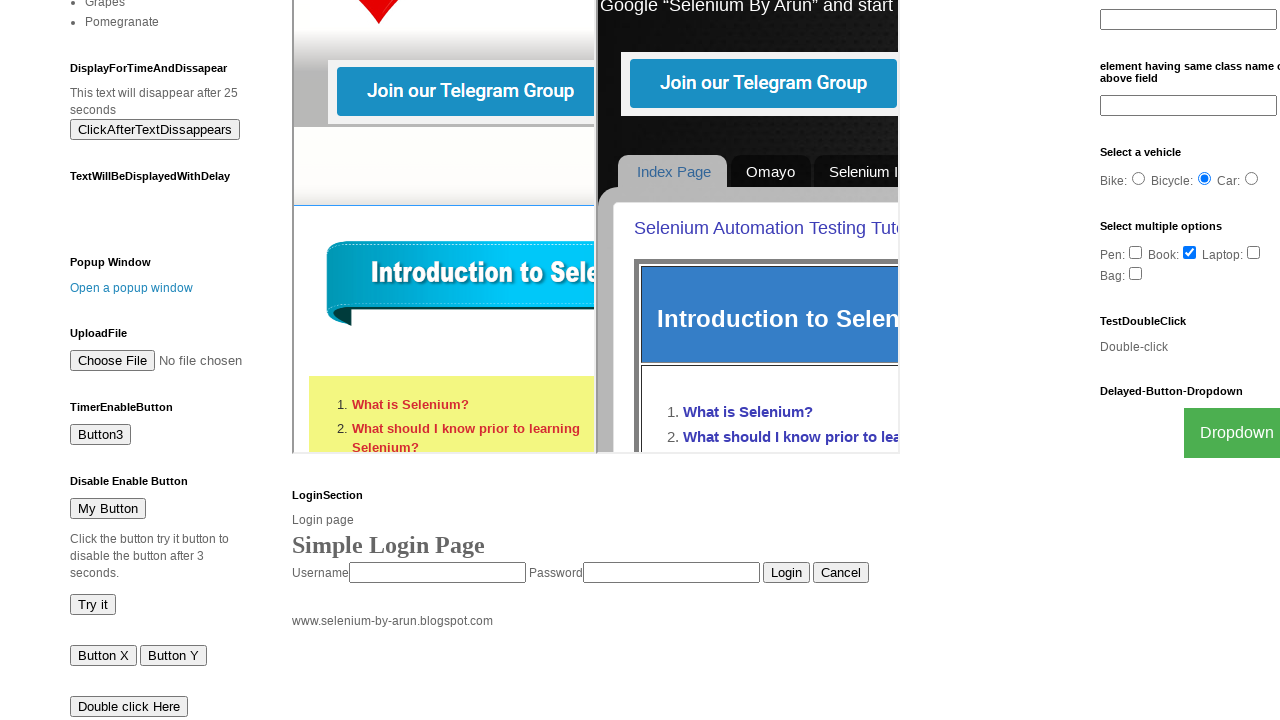